Tests nested iframe functionality by navigating to a page with iframes, switching between outer and inner frames, and entering text in a field within the inner frame

Starting URL: https://demo.automationtesting.in/Frames.html

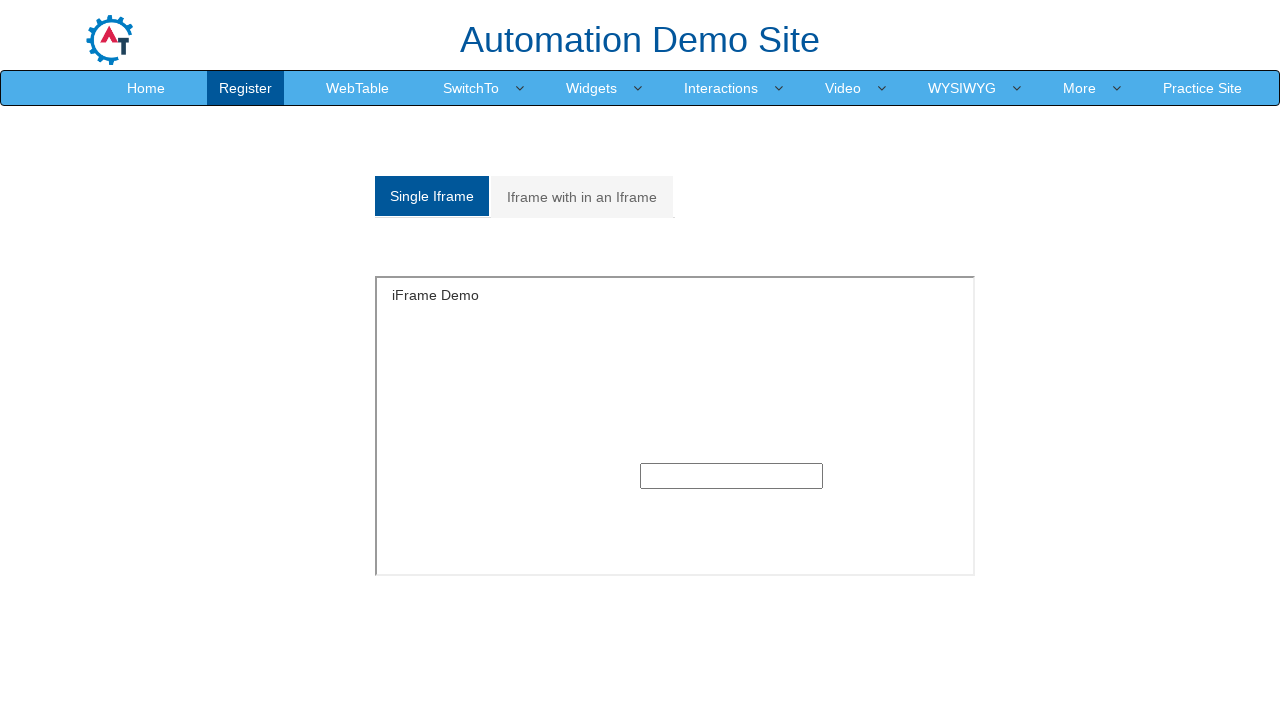

Clicked on 'Iframe with in an Iframe' tab at (582, 197) on xpath=//a[text()='Iframe with in an Iframe']
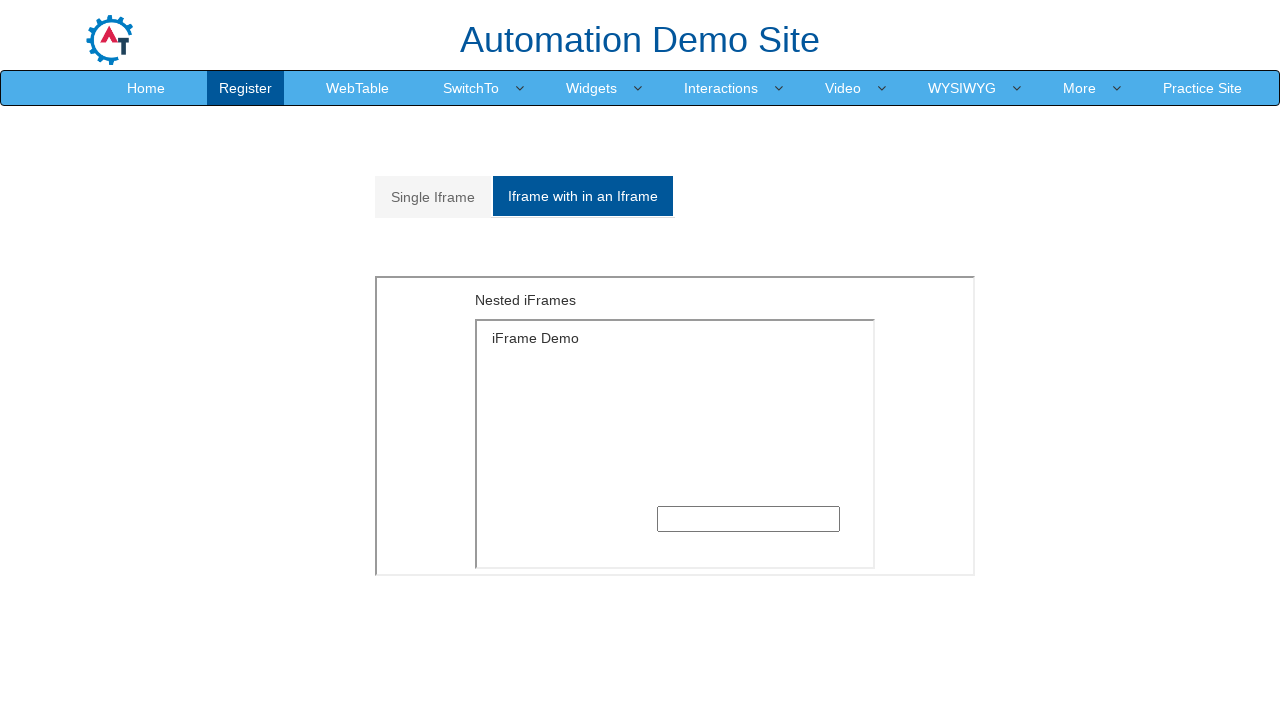

Located and accessed outer iframe
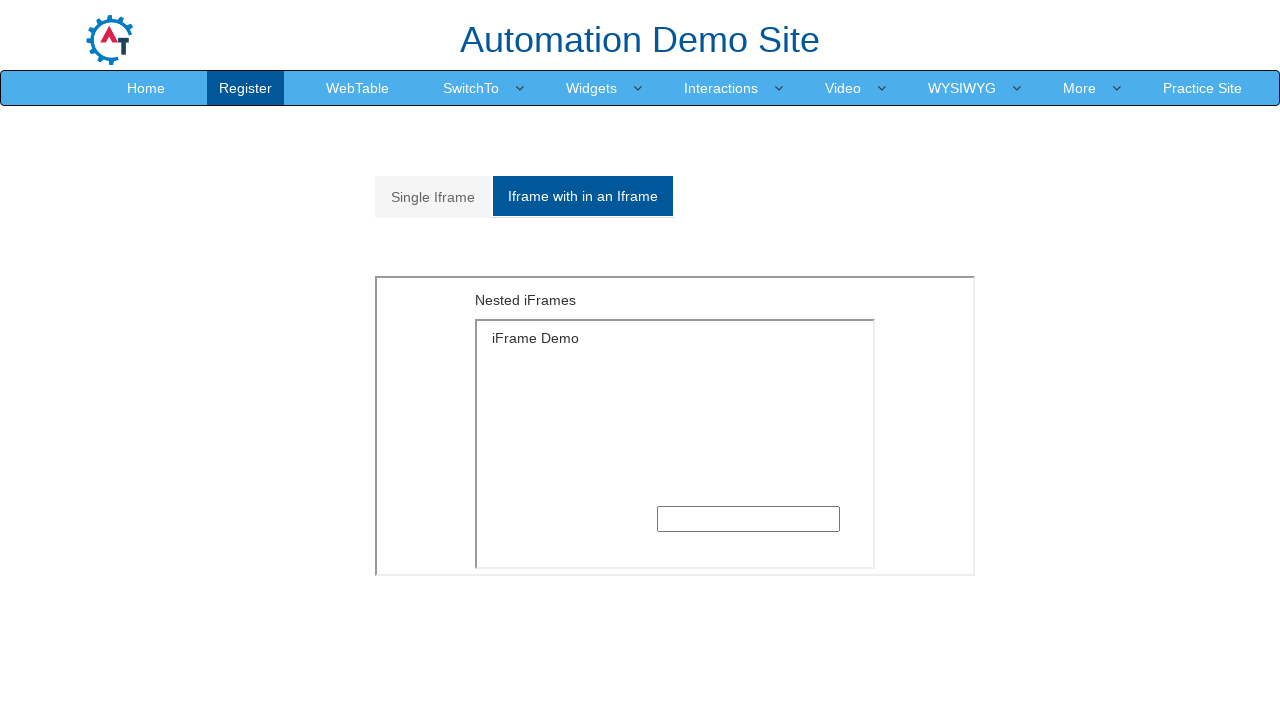

Located and accessed inner iframe within outer iframe
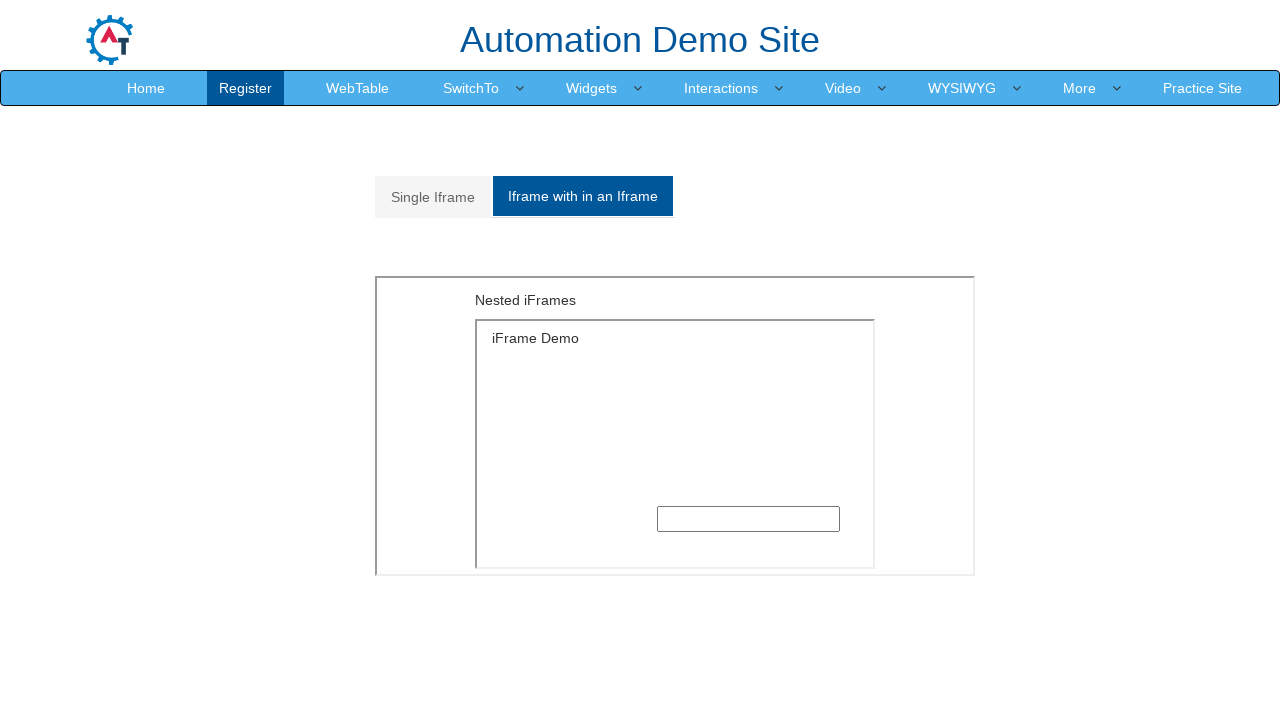

Filled text field in inner iframe with 'Welcome' on xpath=//iframe[@style='float: left;height: 300px;width:600px'] >> internal:contr
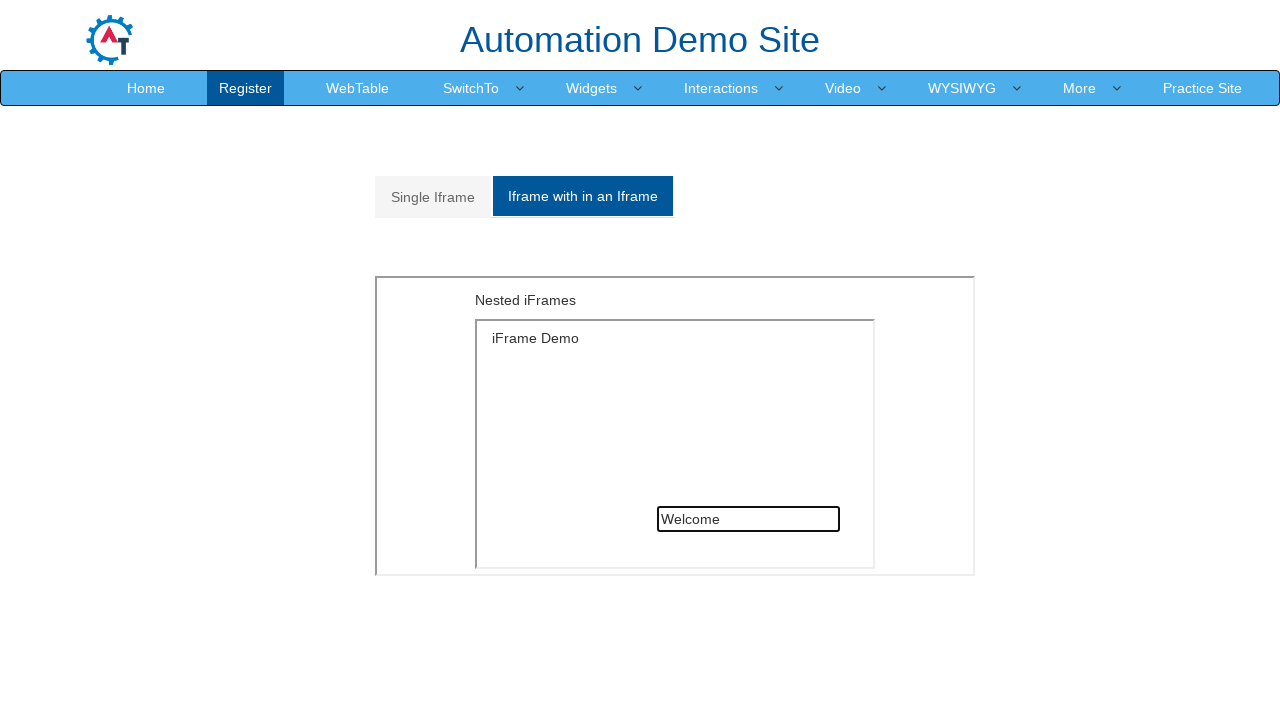

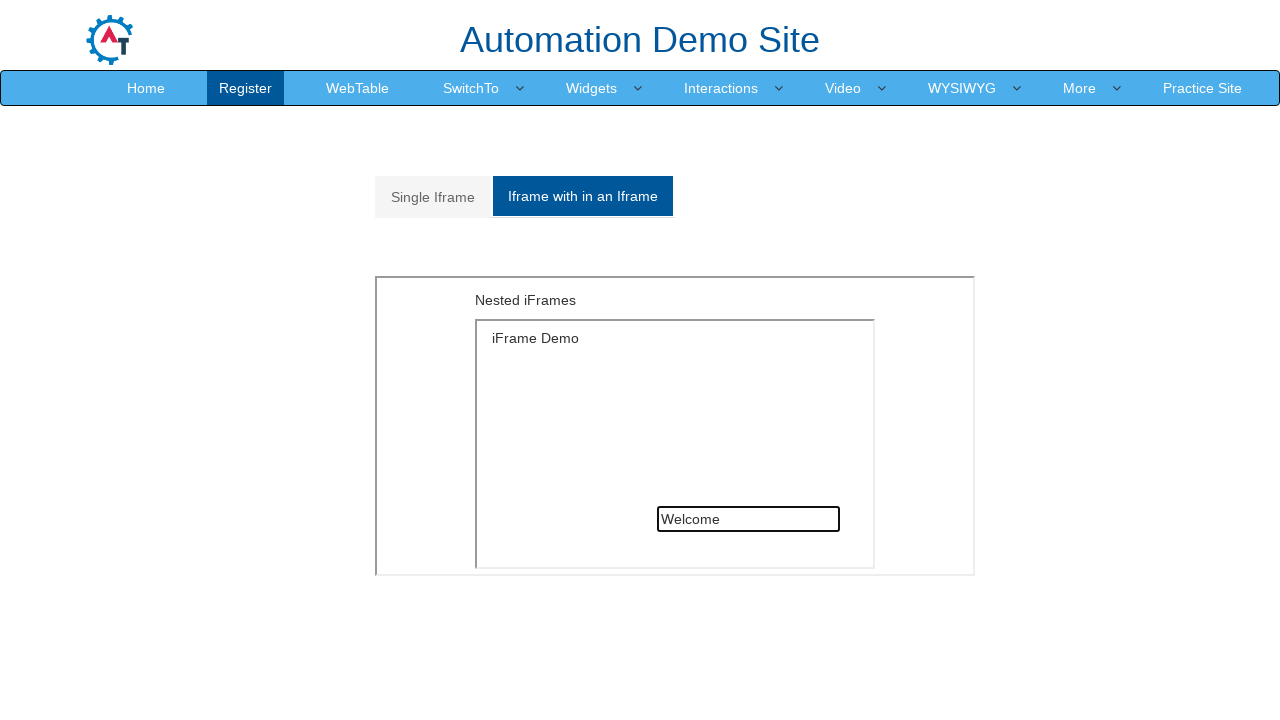